Tests drag and drop functionality within an iframe on the jQuery UI droppable demo page by dragging an element and dropping it onto a target element.

Starting URL: https://jqueryui.com/droppable/

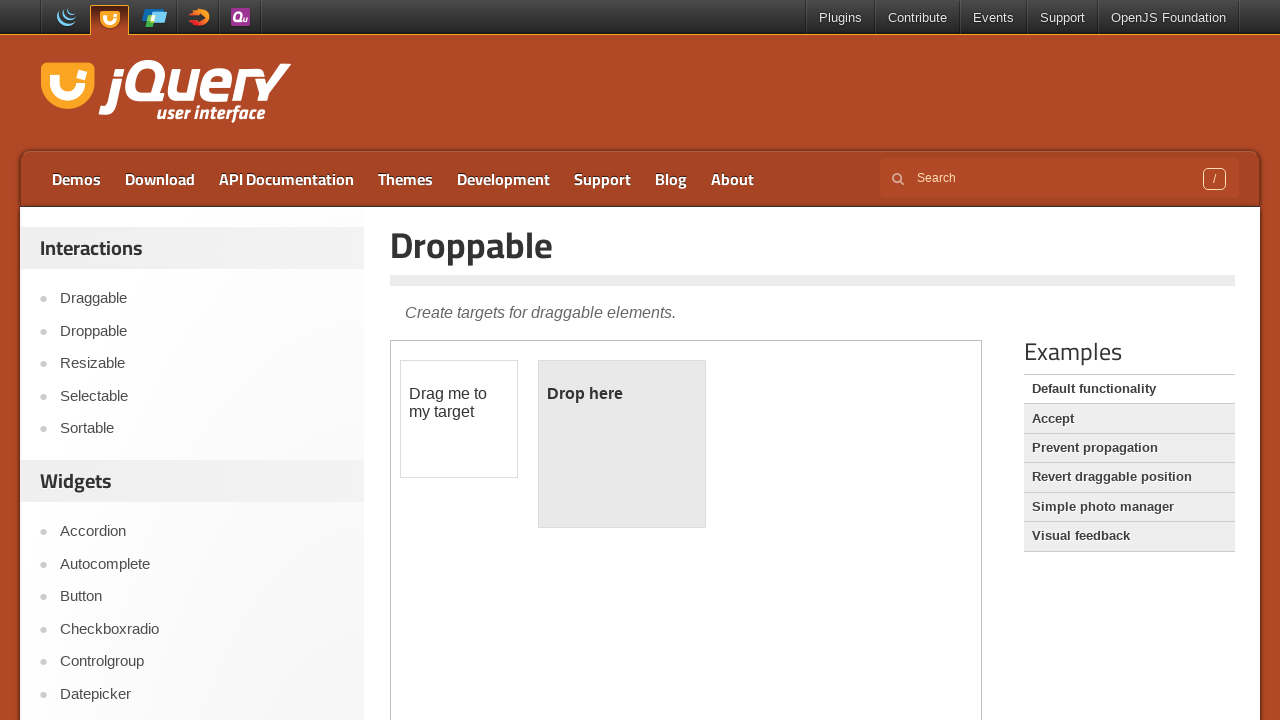

Navigated to jQuery UI droppable demo page
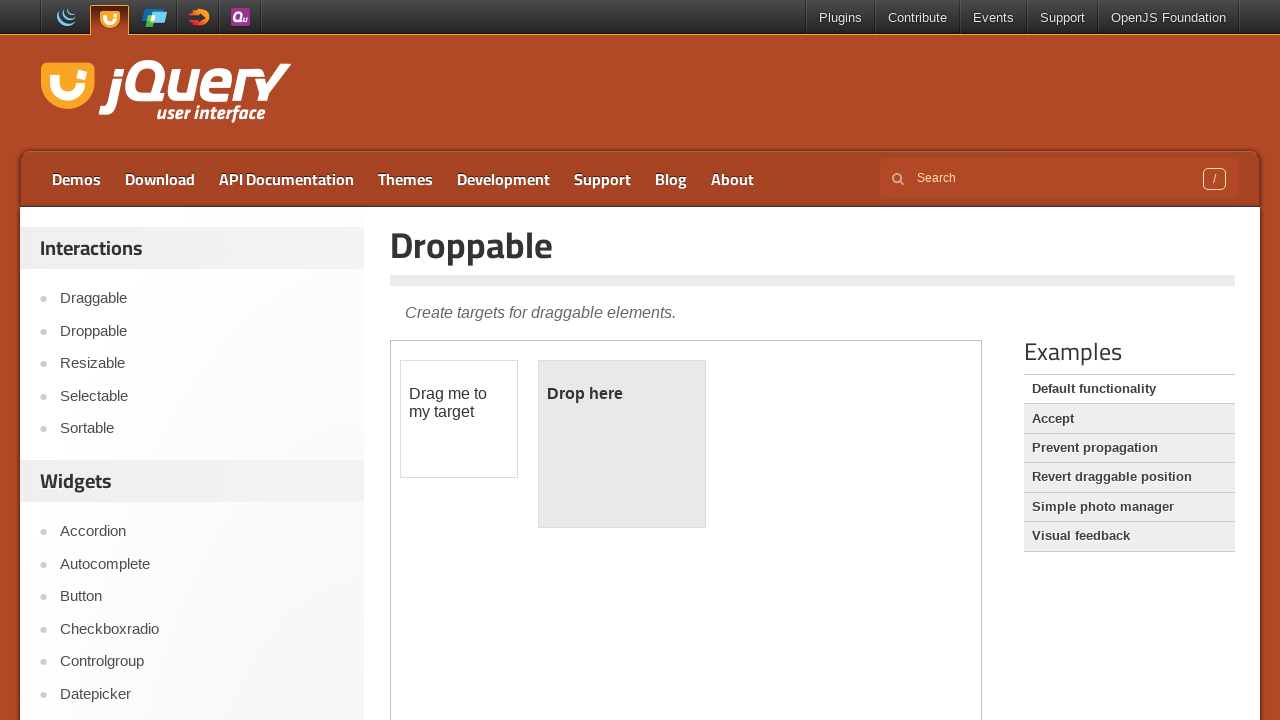

Located the demo-frame iframe
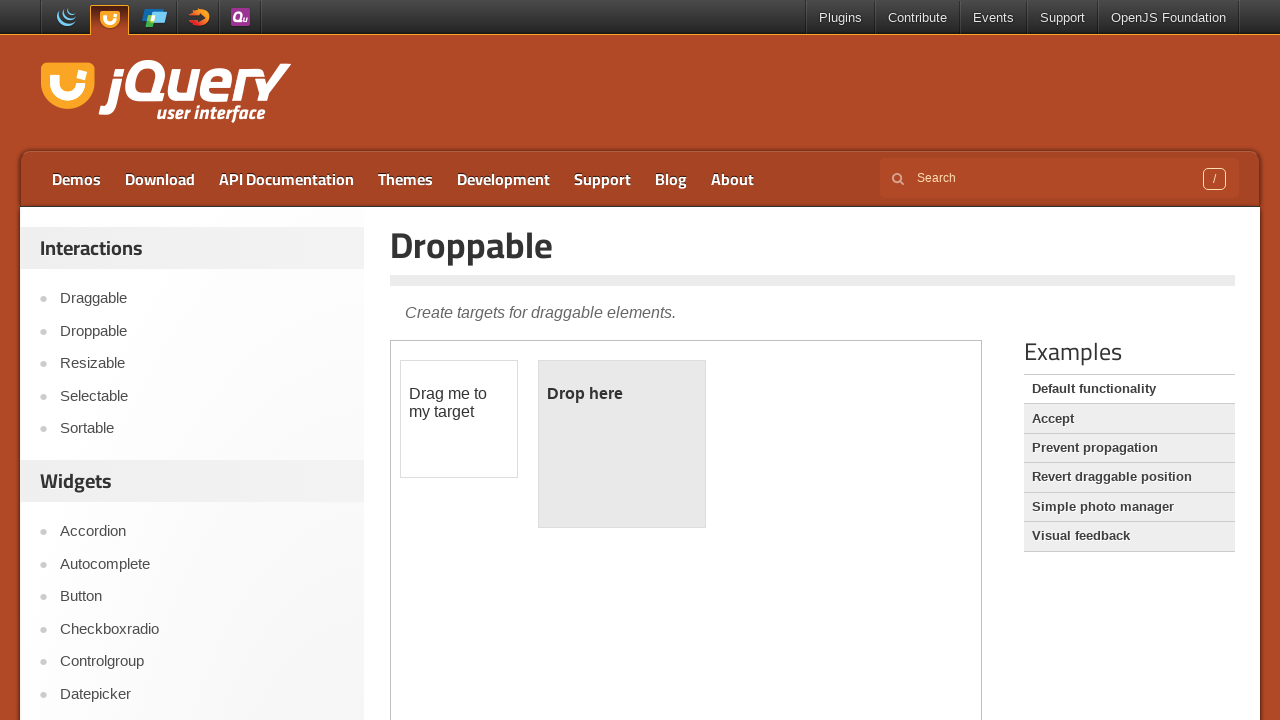

Located the draggable element with id 'draggable'
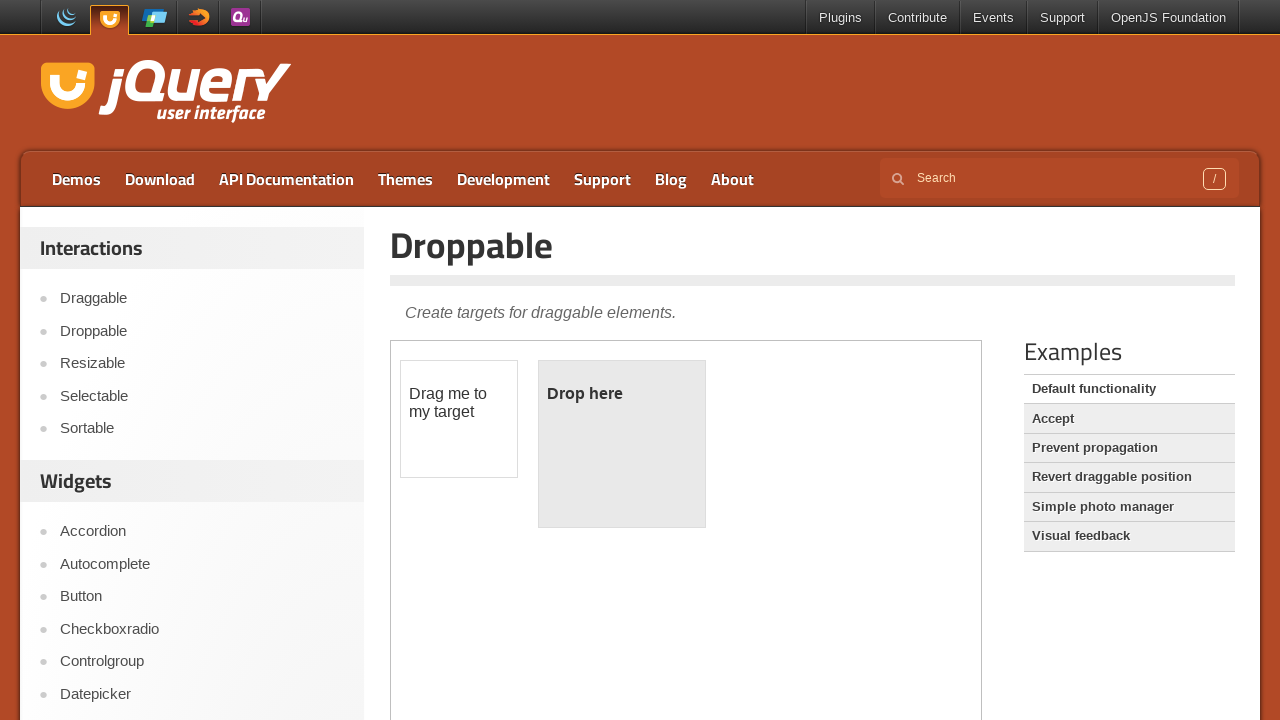

Located the droppable element with id 'droppable'
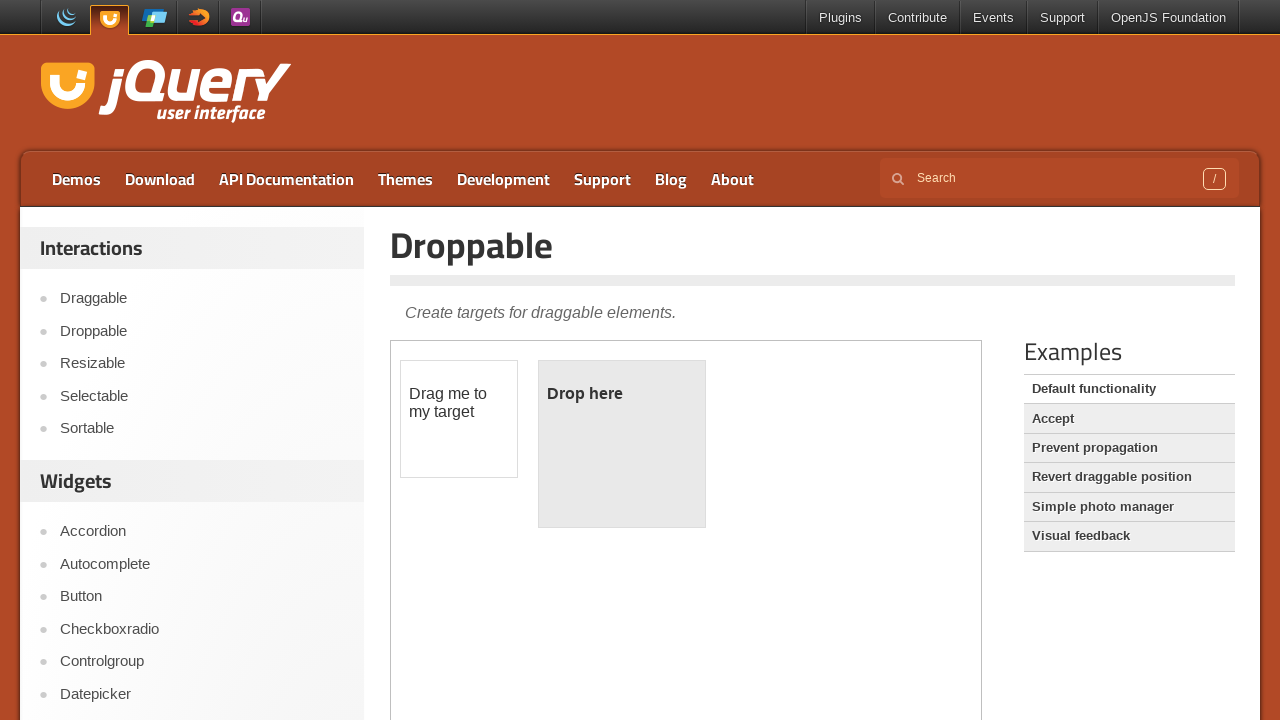

Performed drag and drop of draggable element onto droppable element at (622, 444)
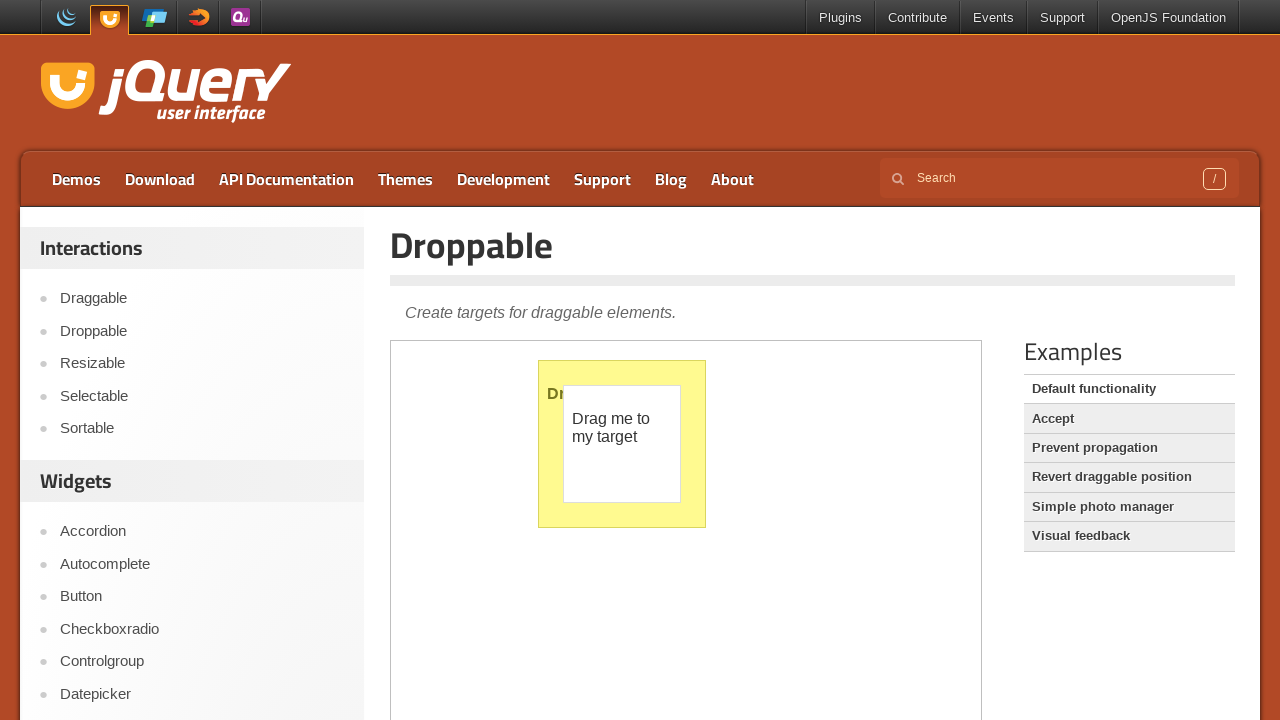

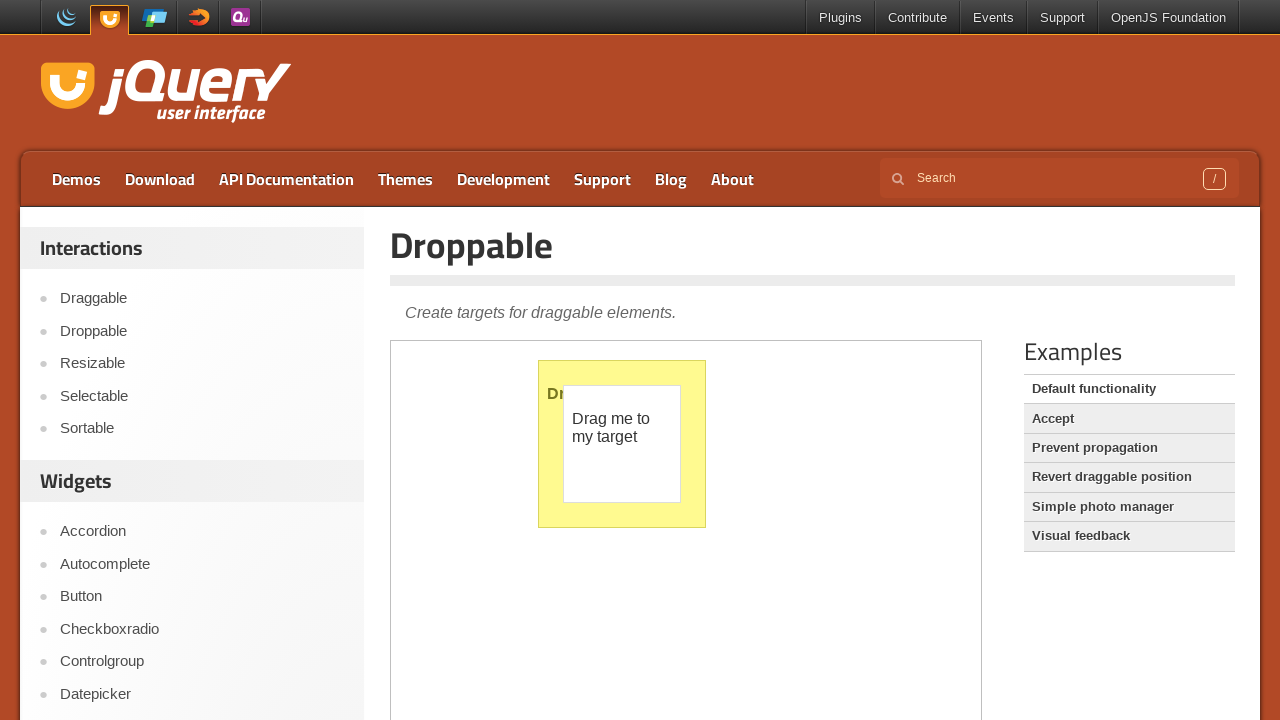